Tests the email subscription form on OrangeHRM's homepage by entering an email address and clicking the submit button

Starting URL: https://www.orangehrm.com/

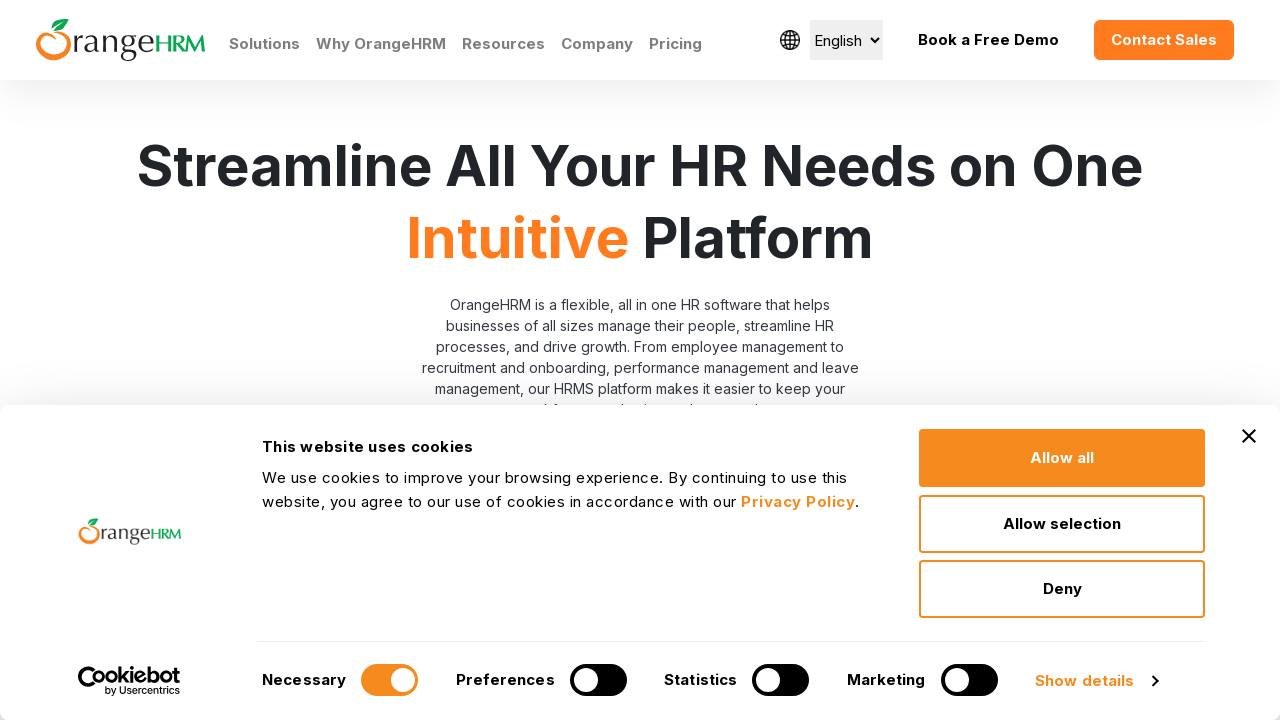

Set viewport to 1920x1080
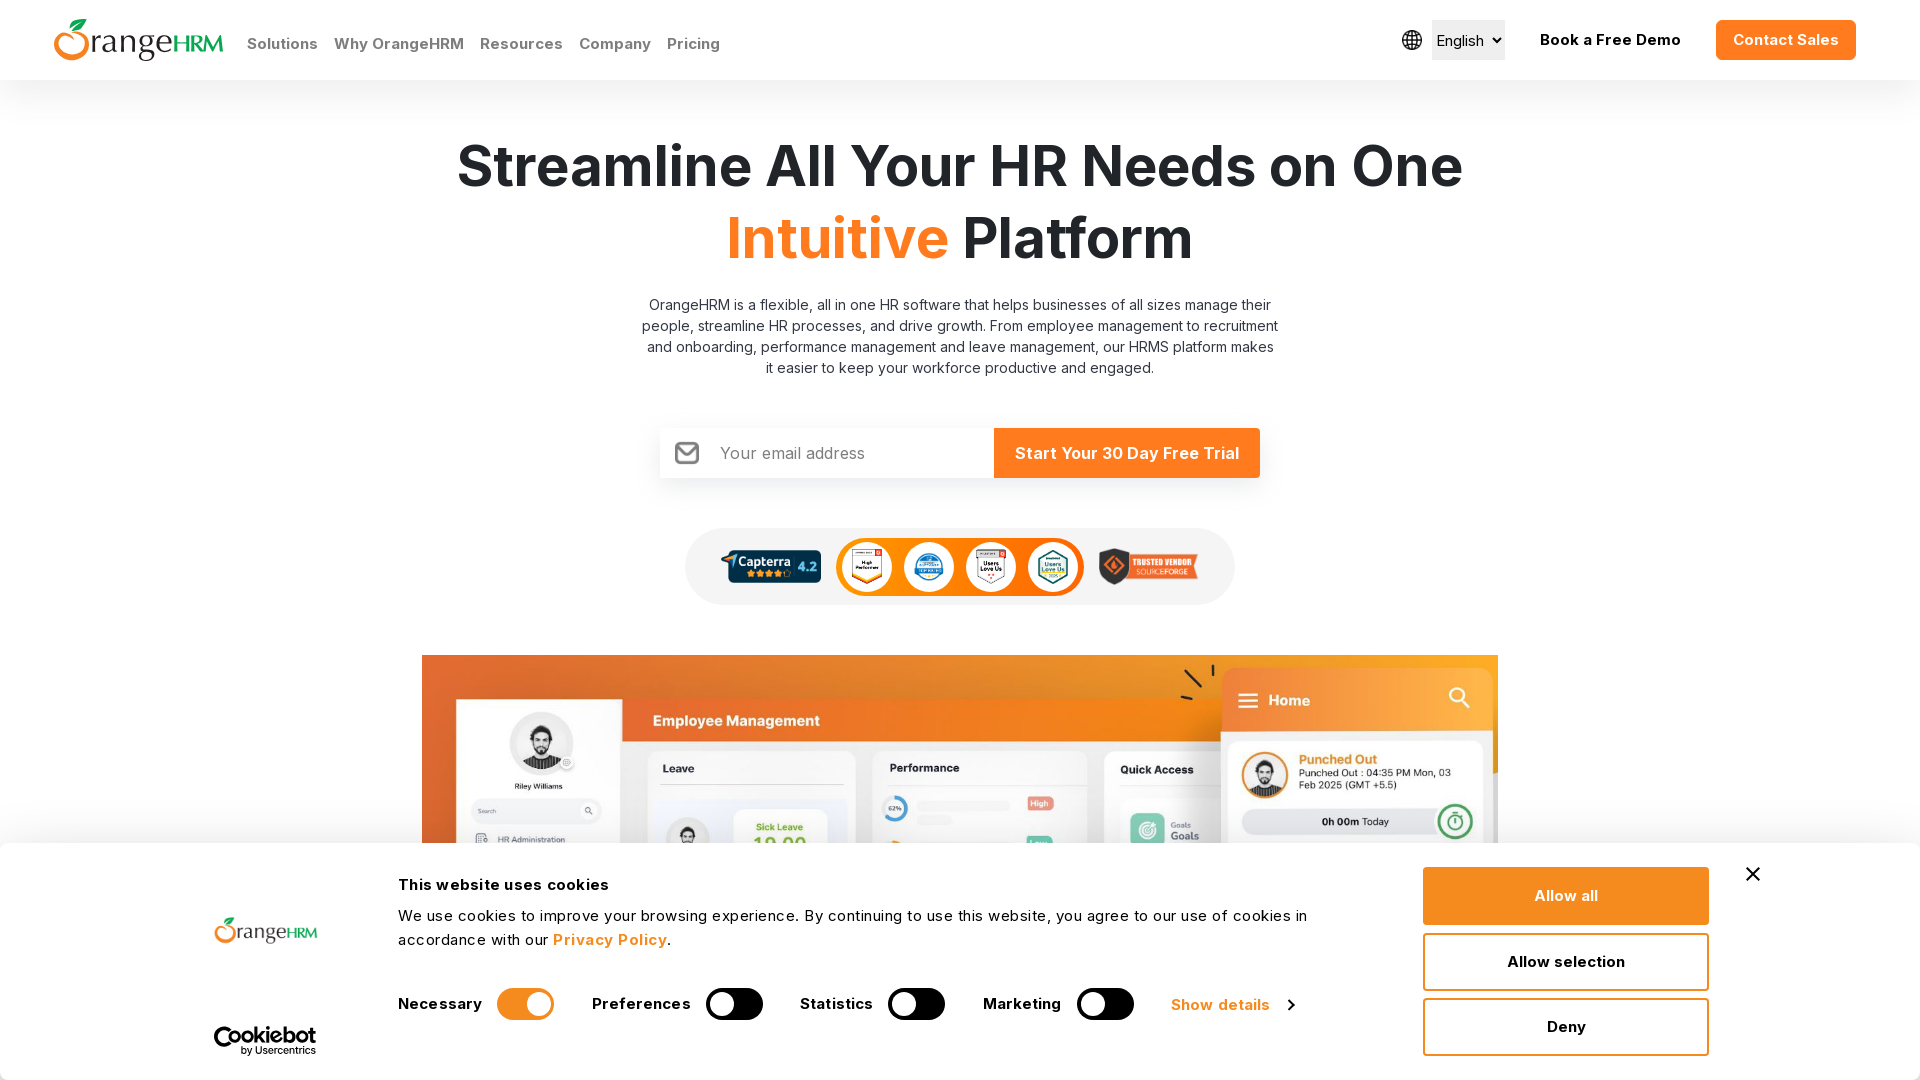

Entered email address 'testuser7294@gmail.com' in subscription form on input[id^='Form_submitForm_EmailHomePage']
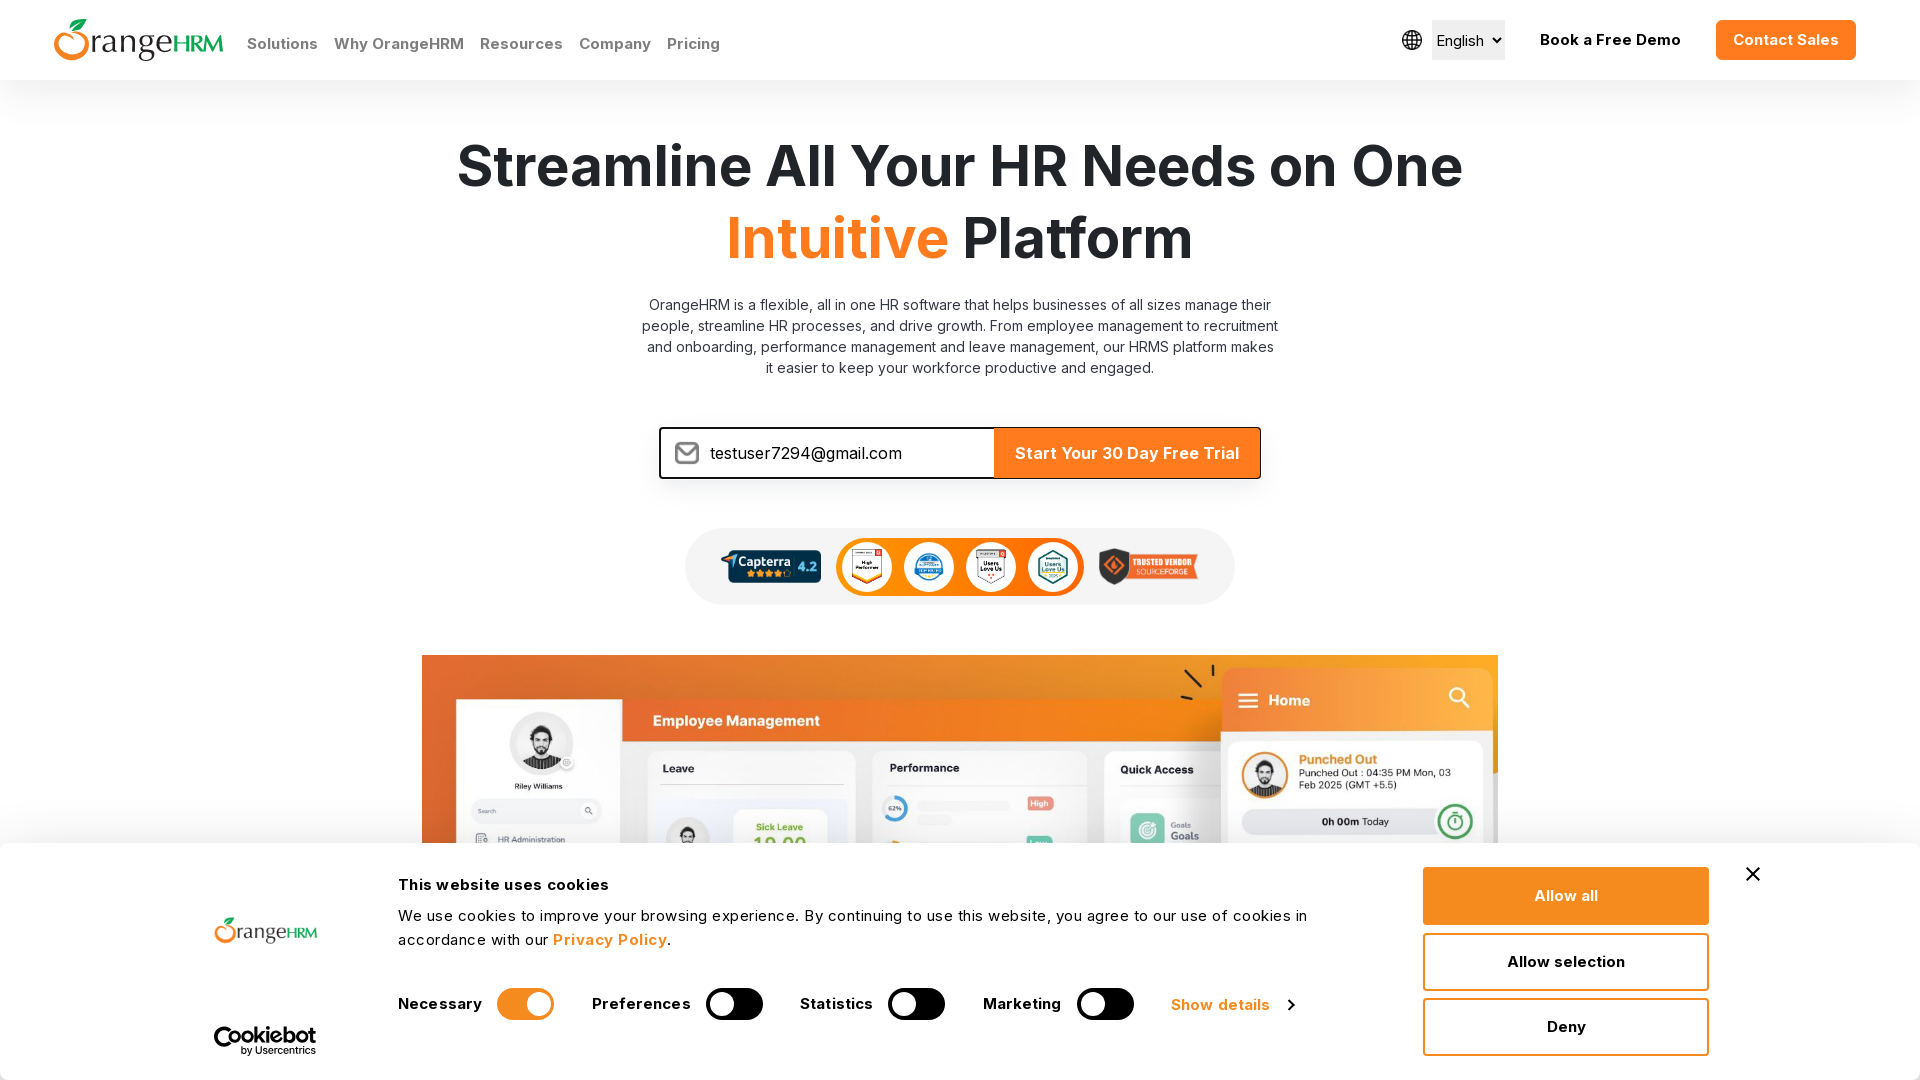

Clicked submit button on email subscription form at (1127, 453) on input[id^='Form_submitForm_action_request']
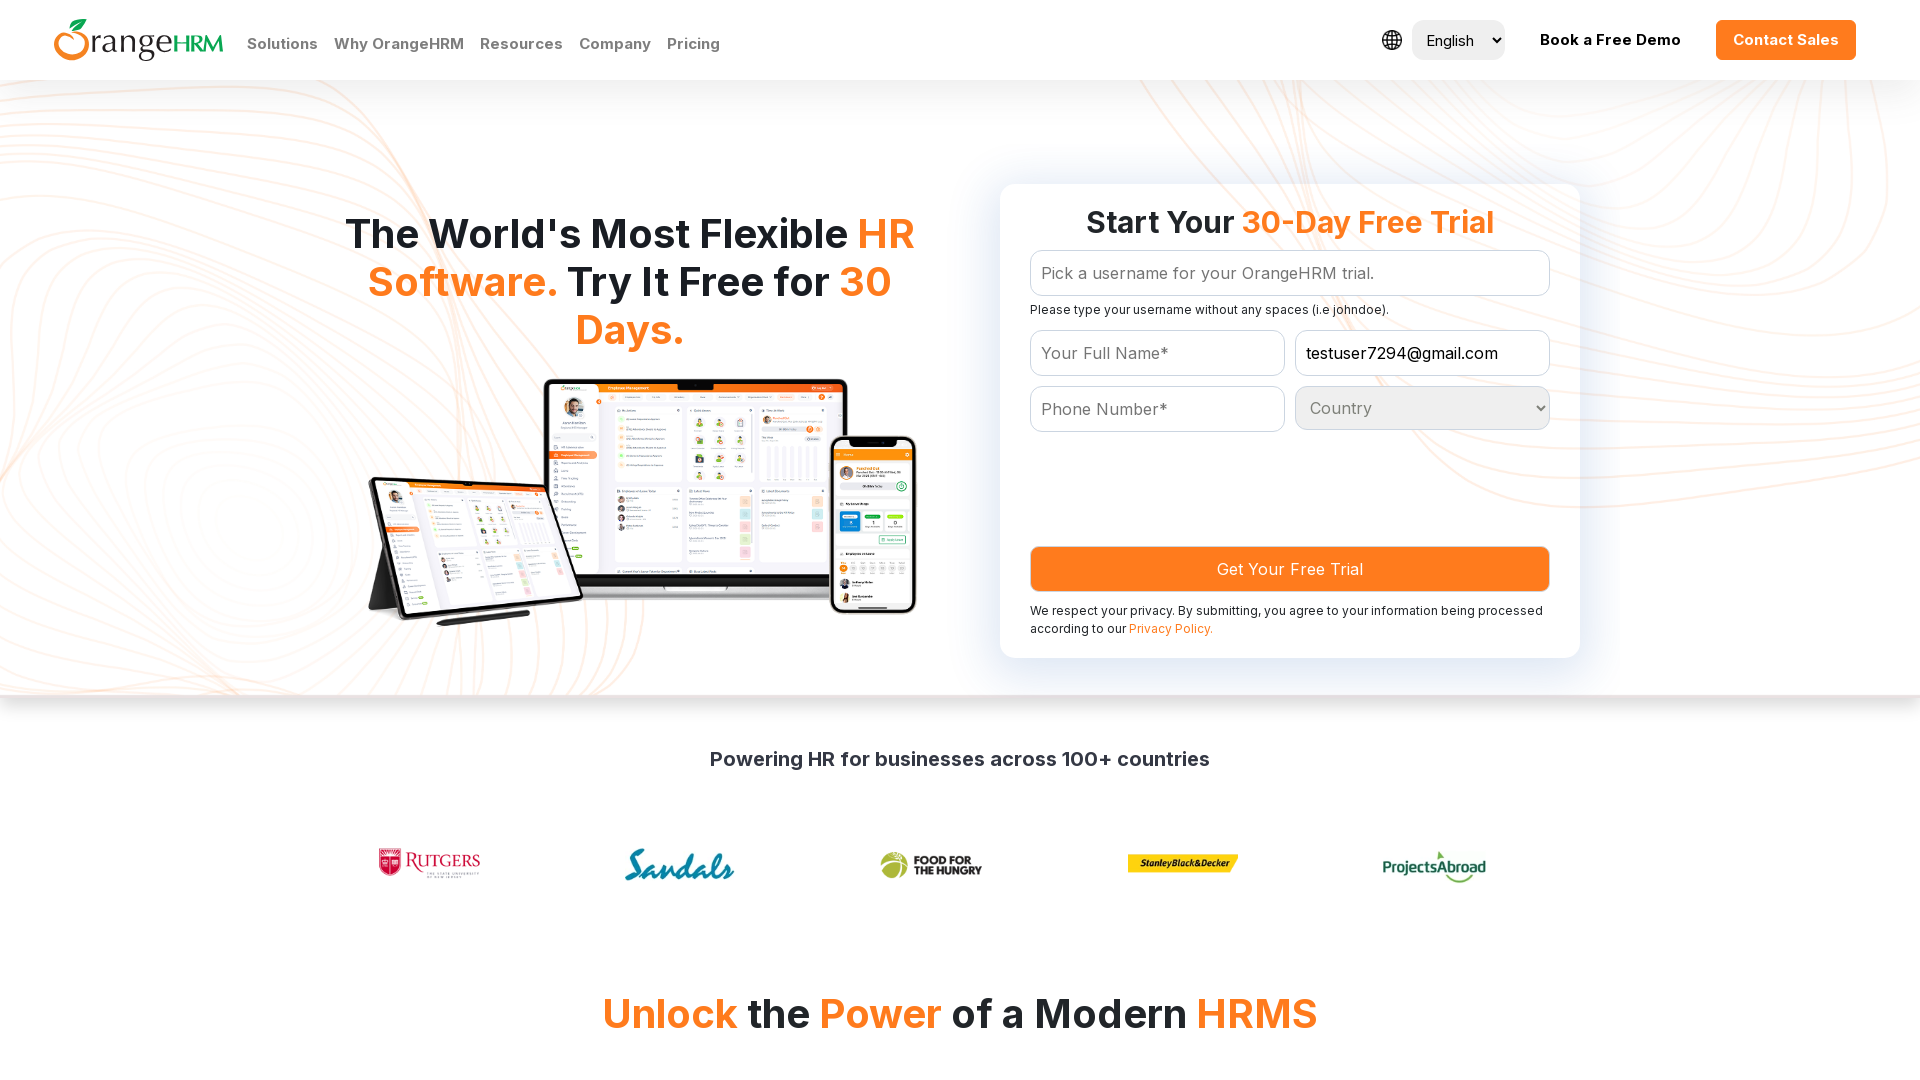

Waited 2 seconds for form submission to process
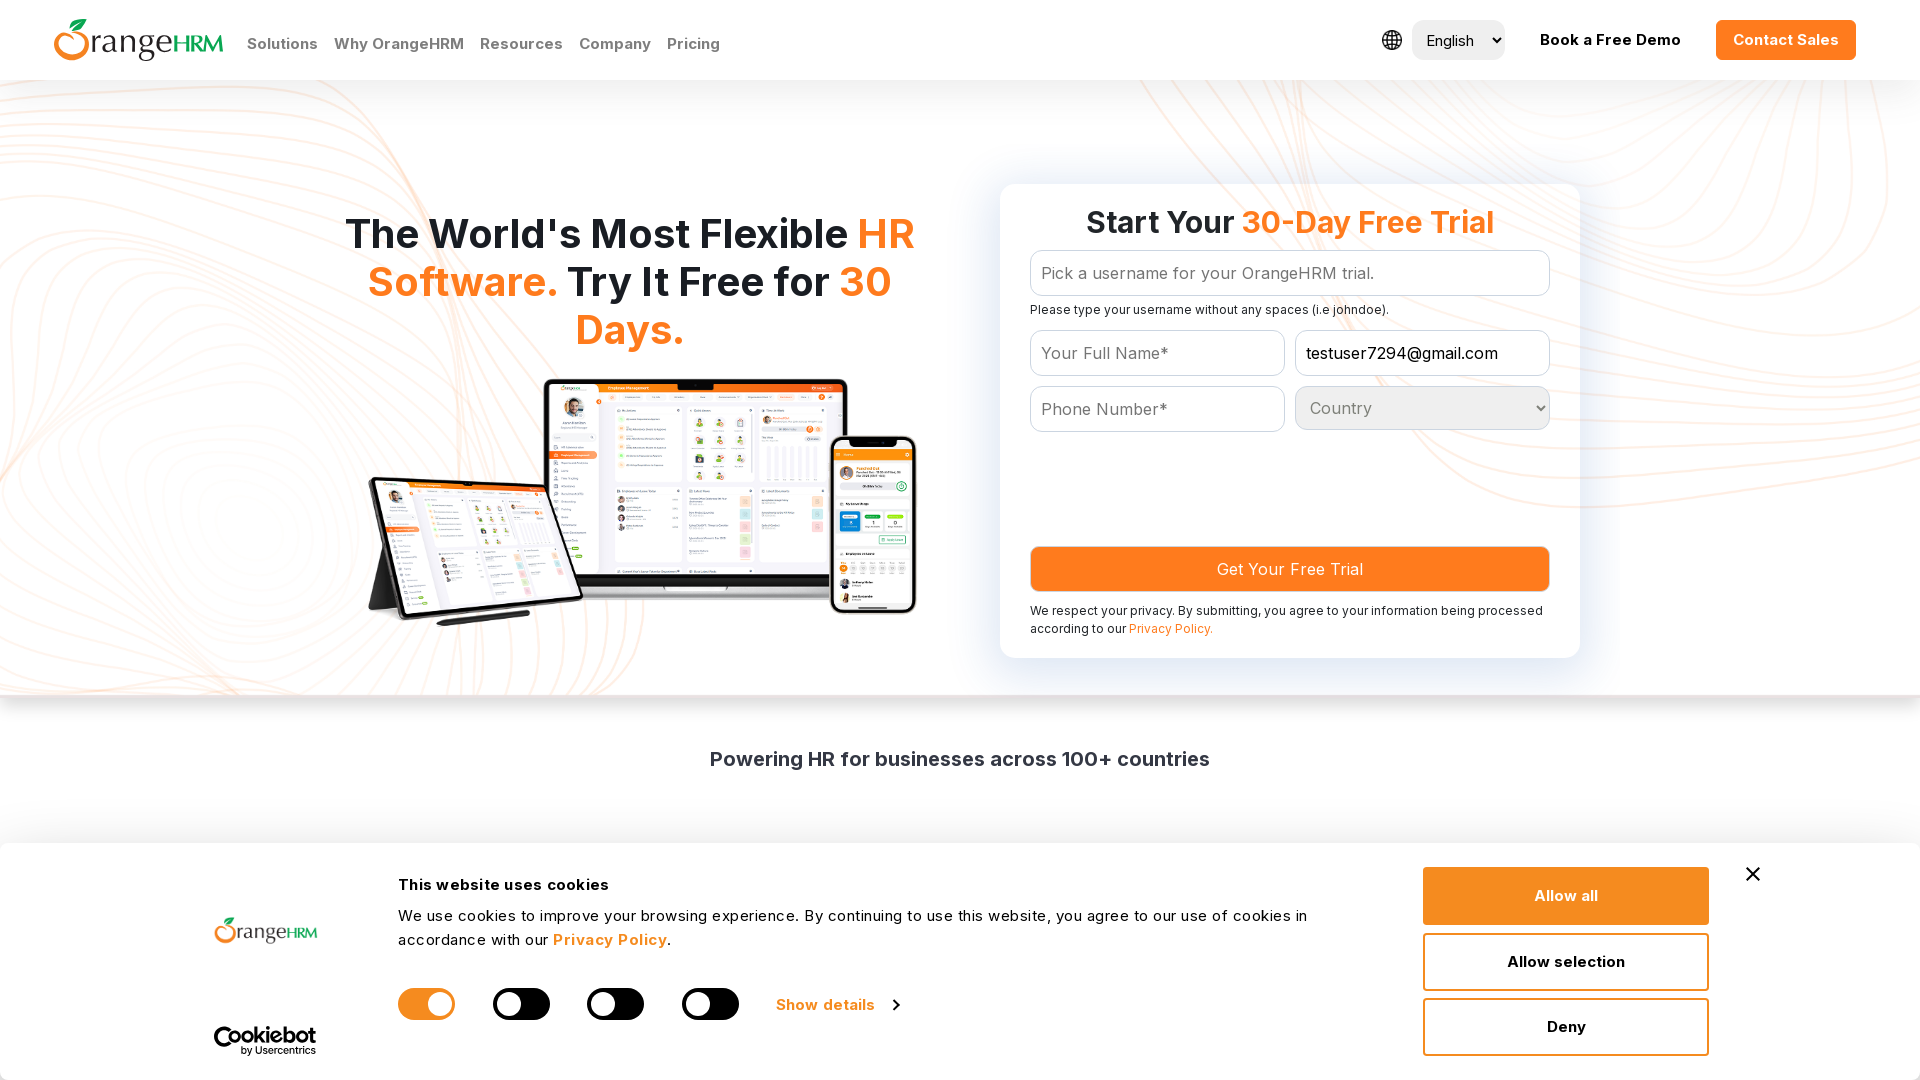

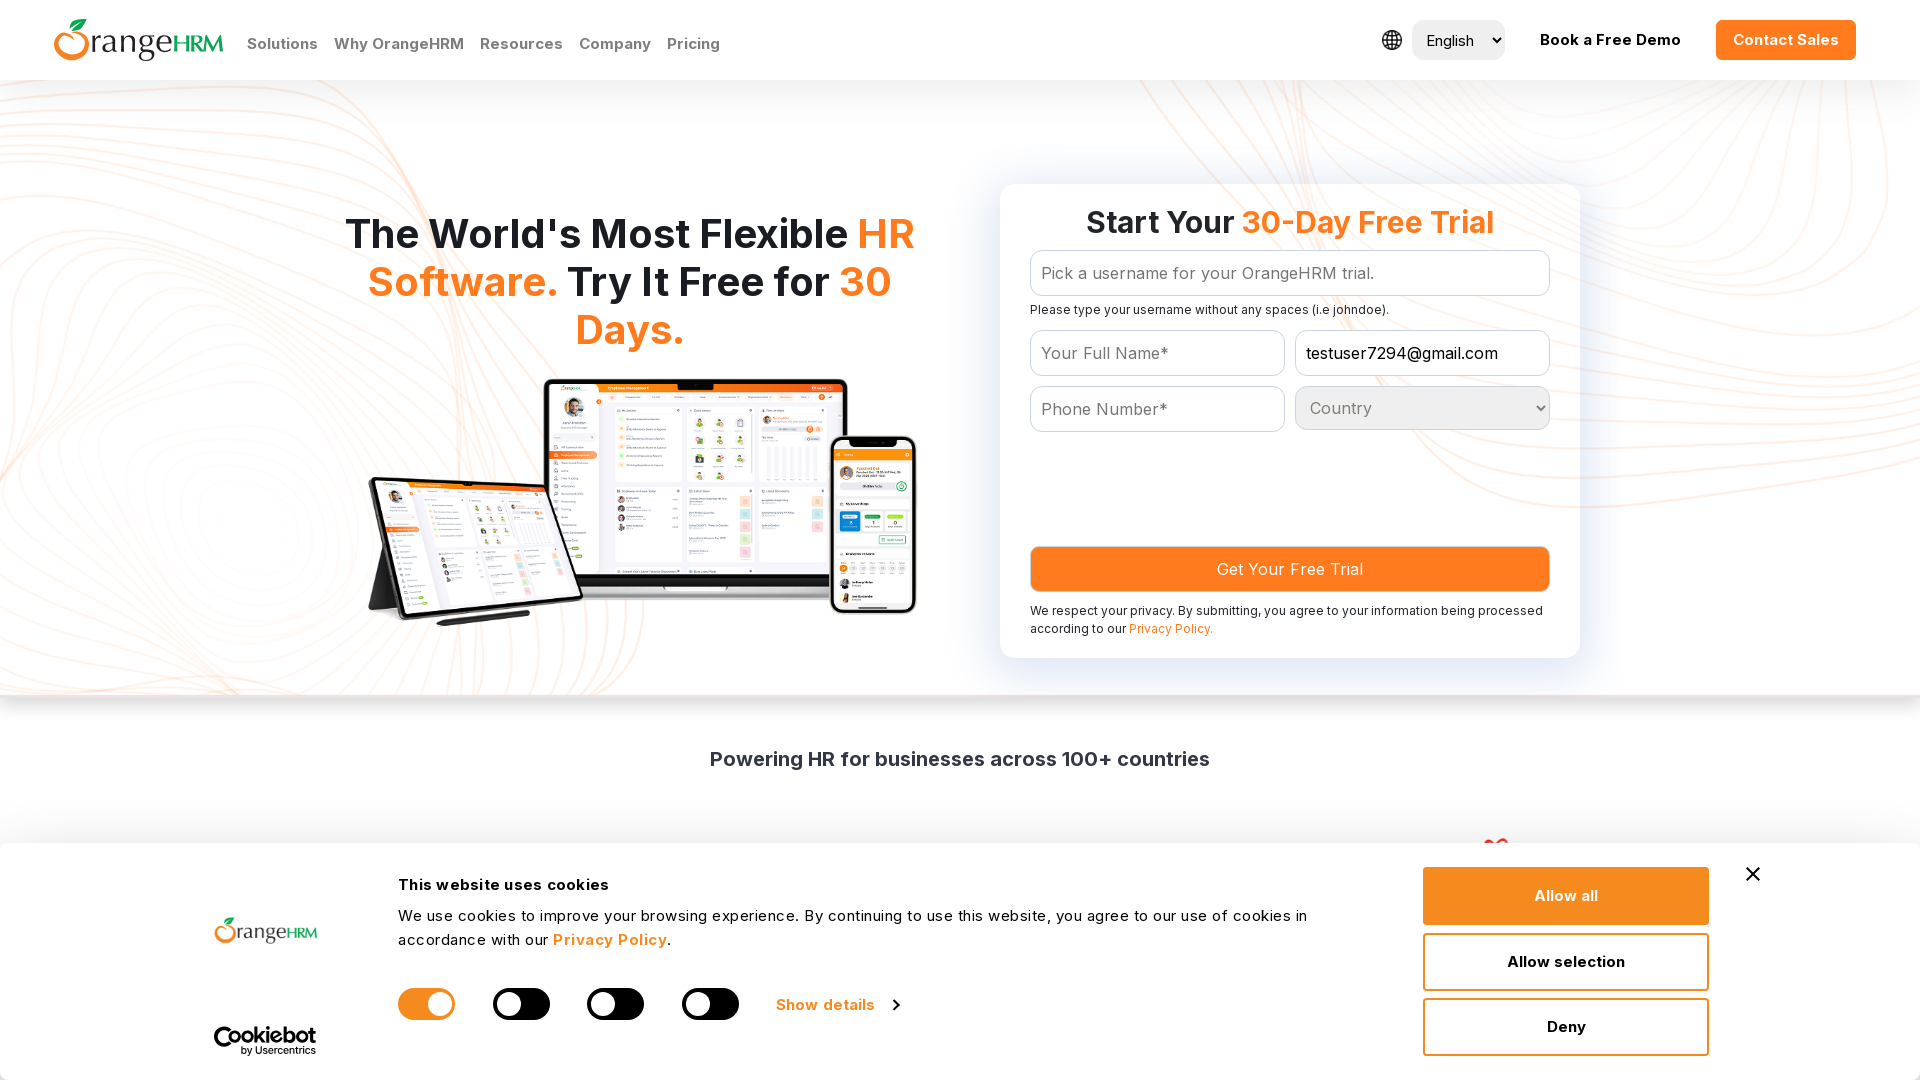